Tests the form authentication process by navigating to the login form, filling in credentials, and verifying successful login

Starting URL: https://the-internet.herokuapp.com/

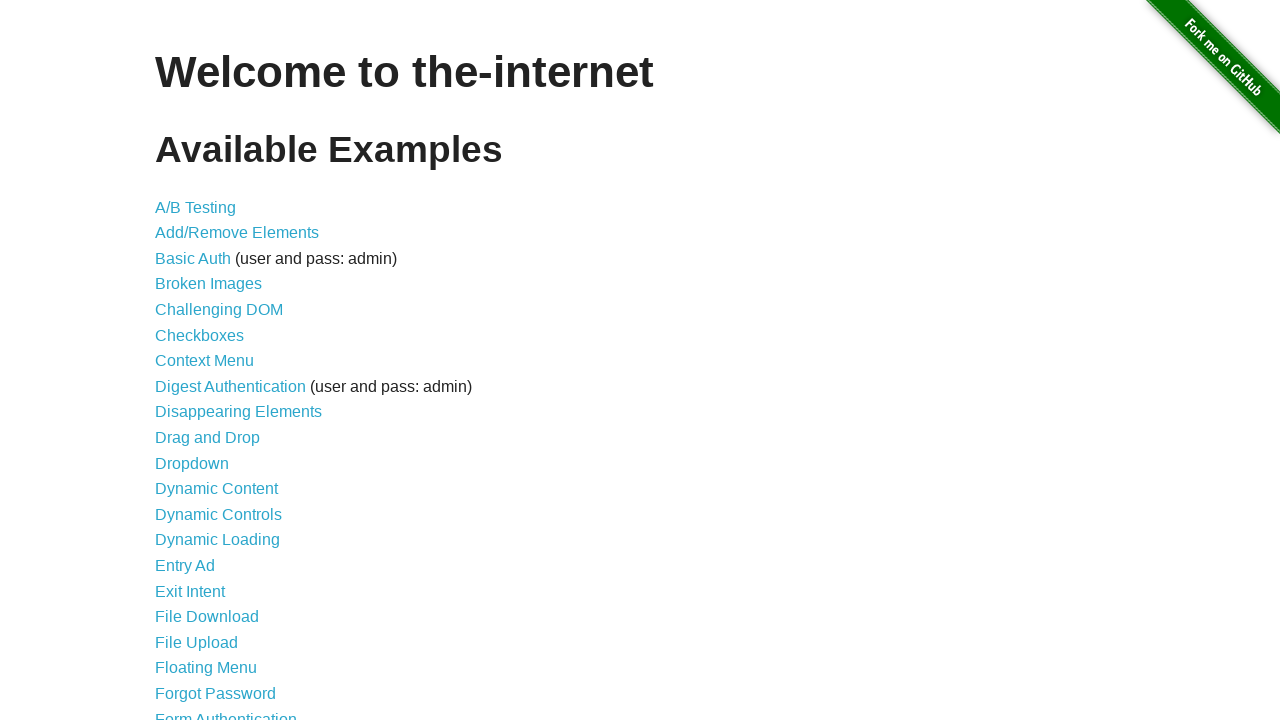

Clicked on Form Authentication link at (226, 712) on text=Form Authentication
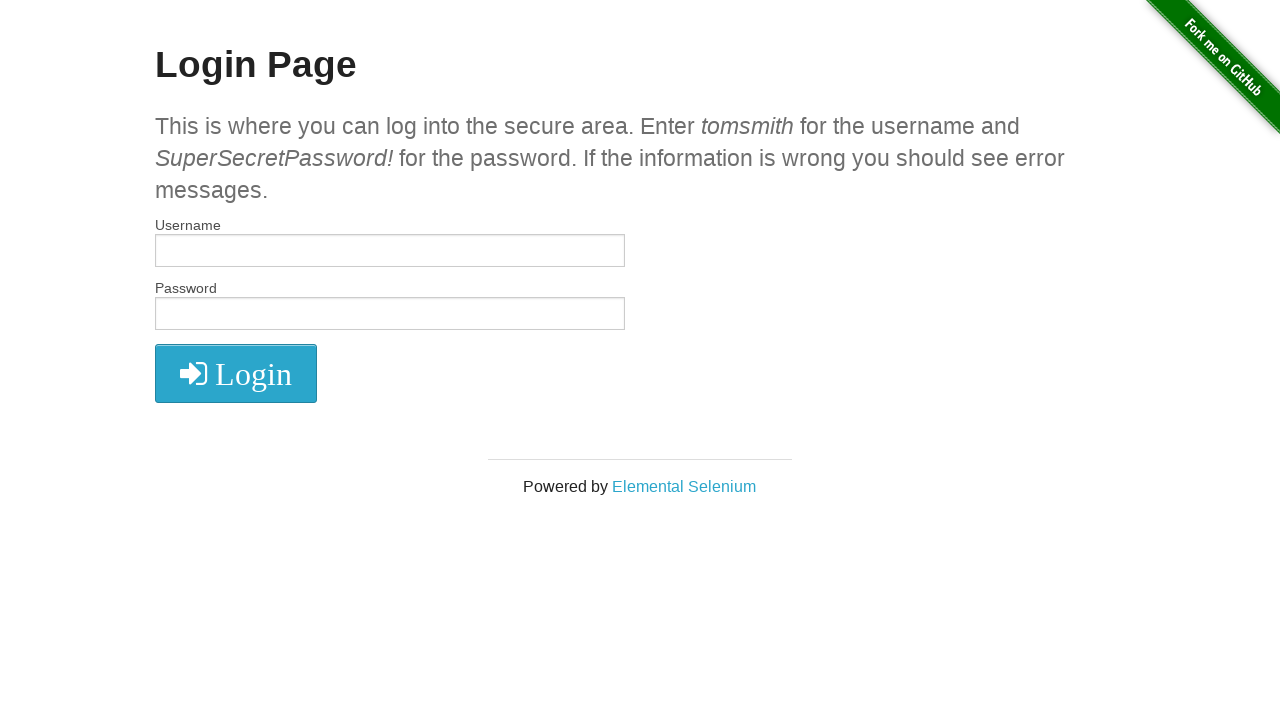

Filled username field with 'tomsmith' on #username
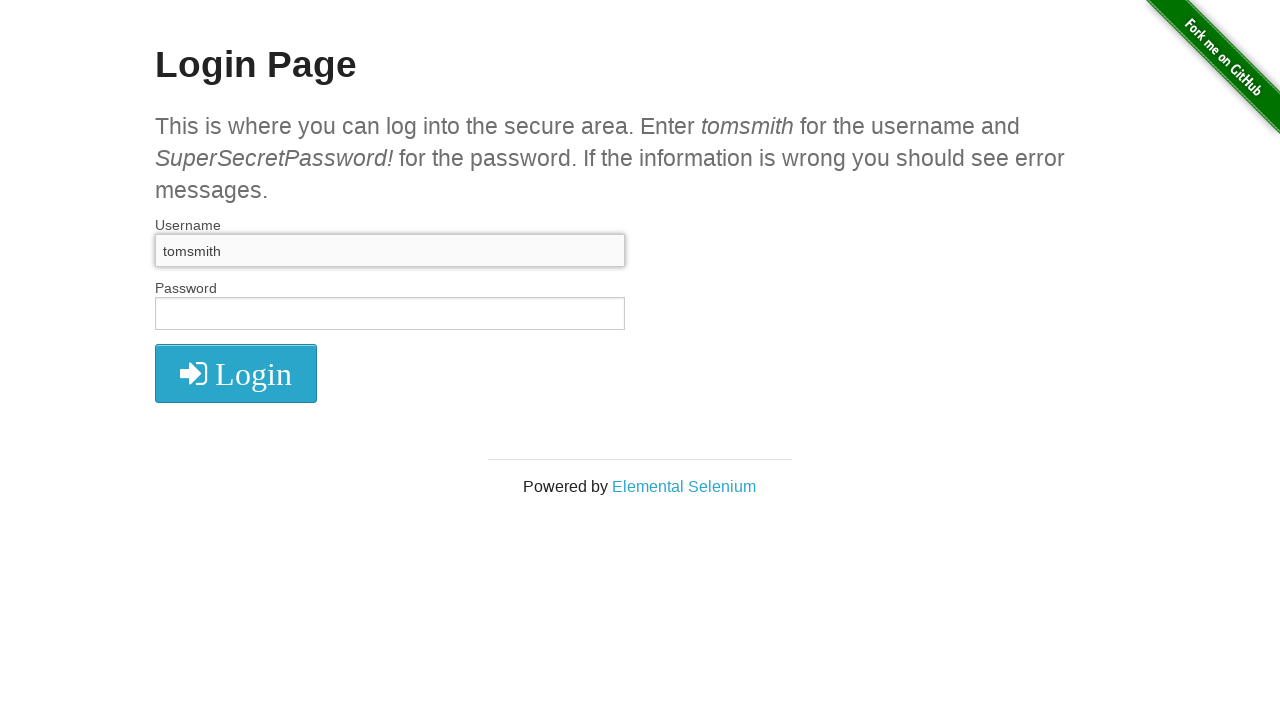

Filled password field with credentials on #password
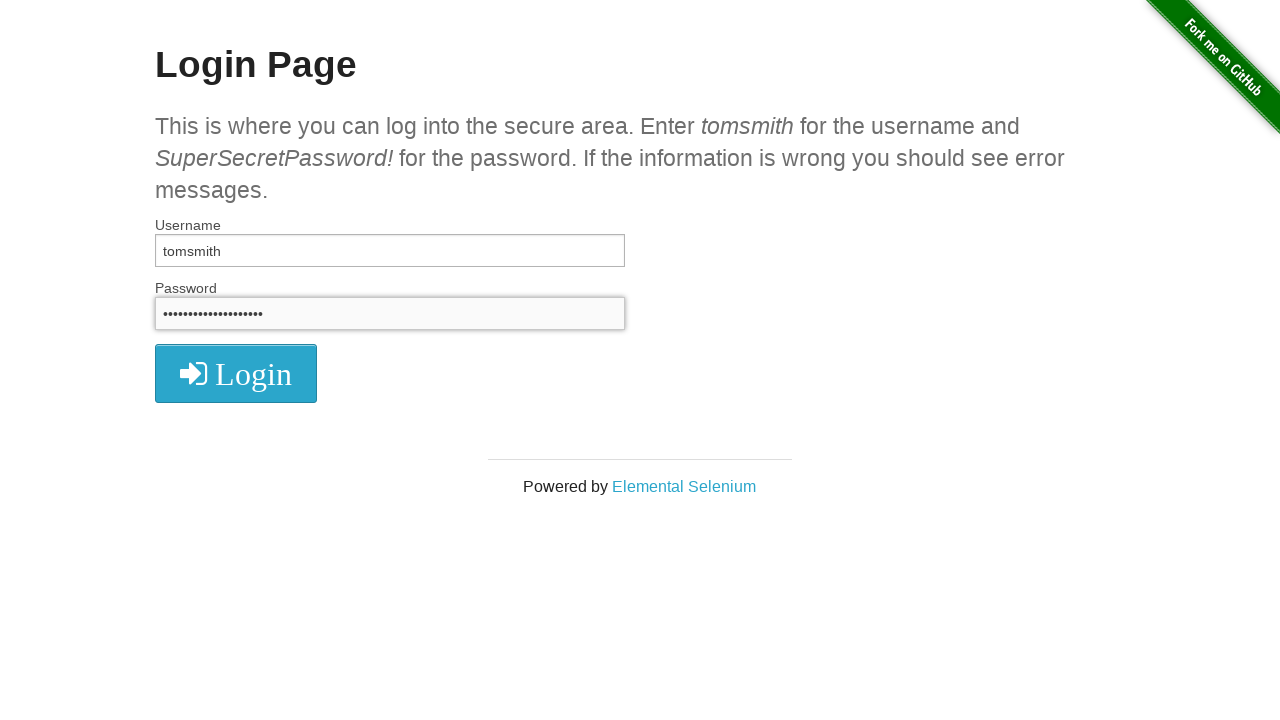

Clicked submit button to authenticate at (236, 373) on button[type='submit']
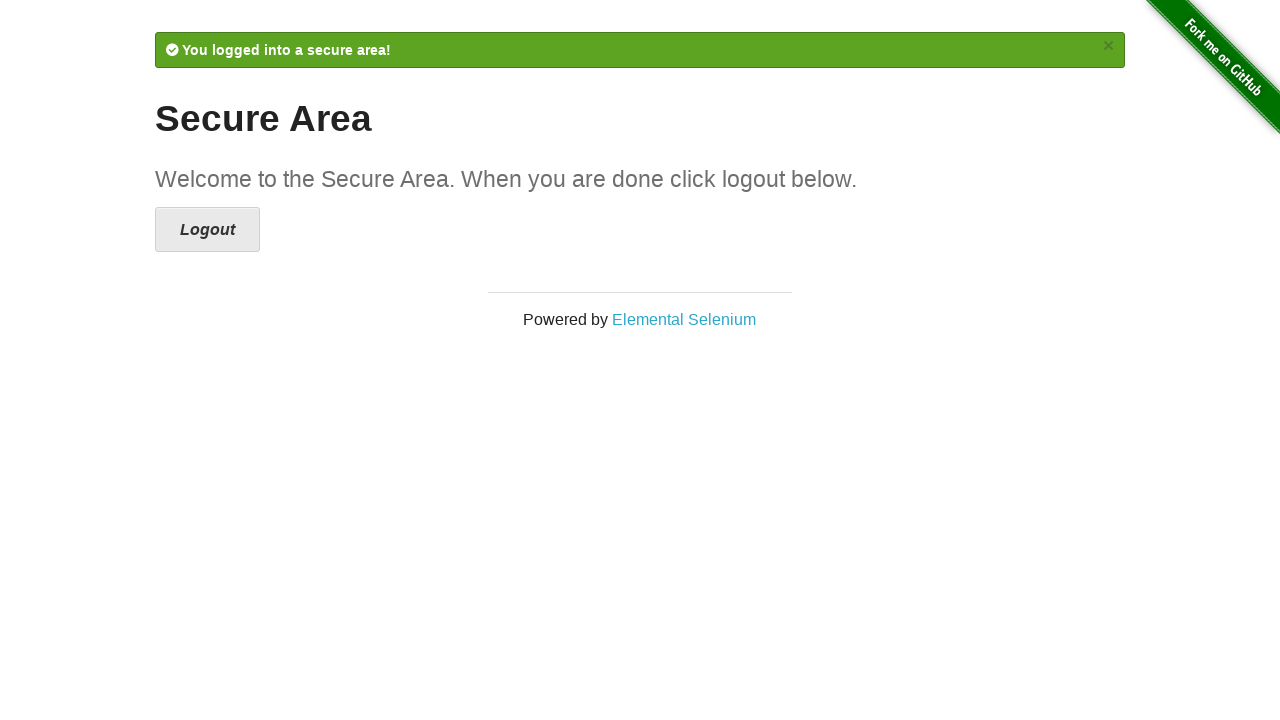

Success message appeared
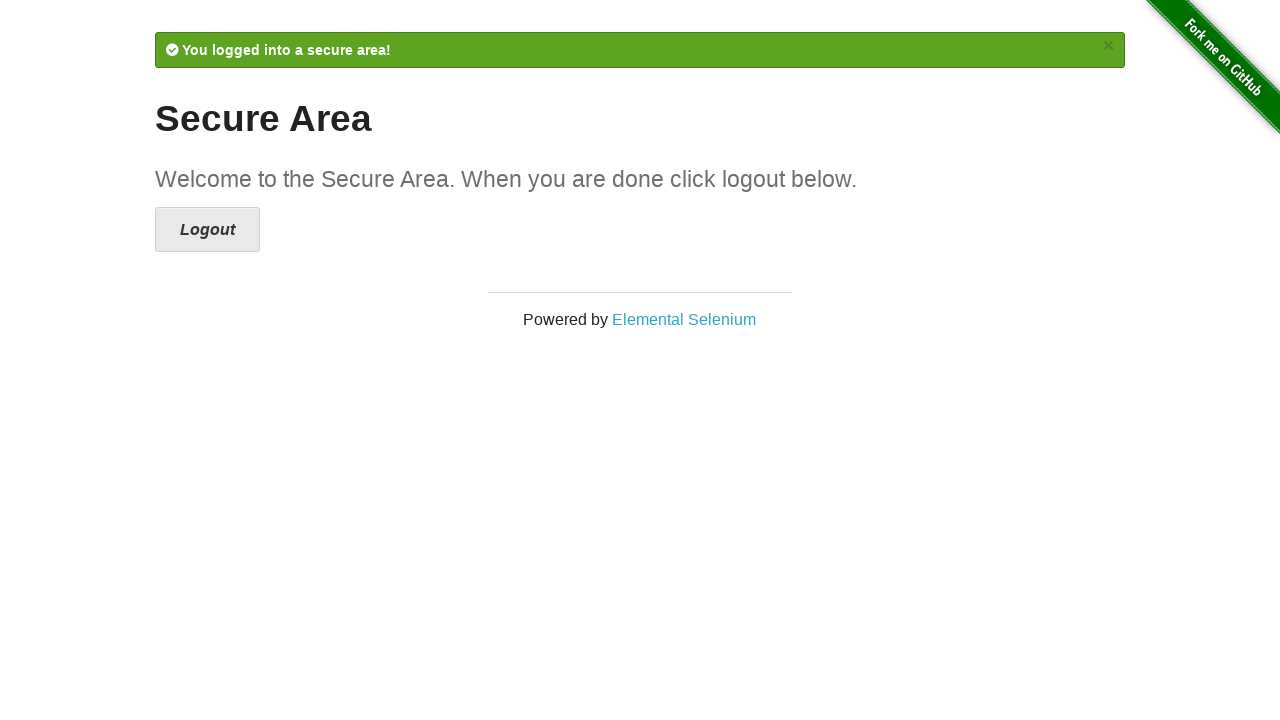

Retrieved success message text
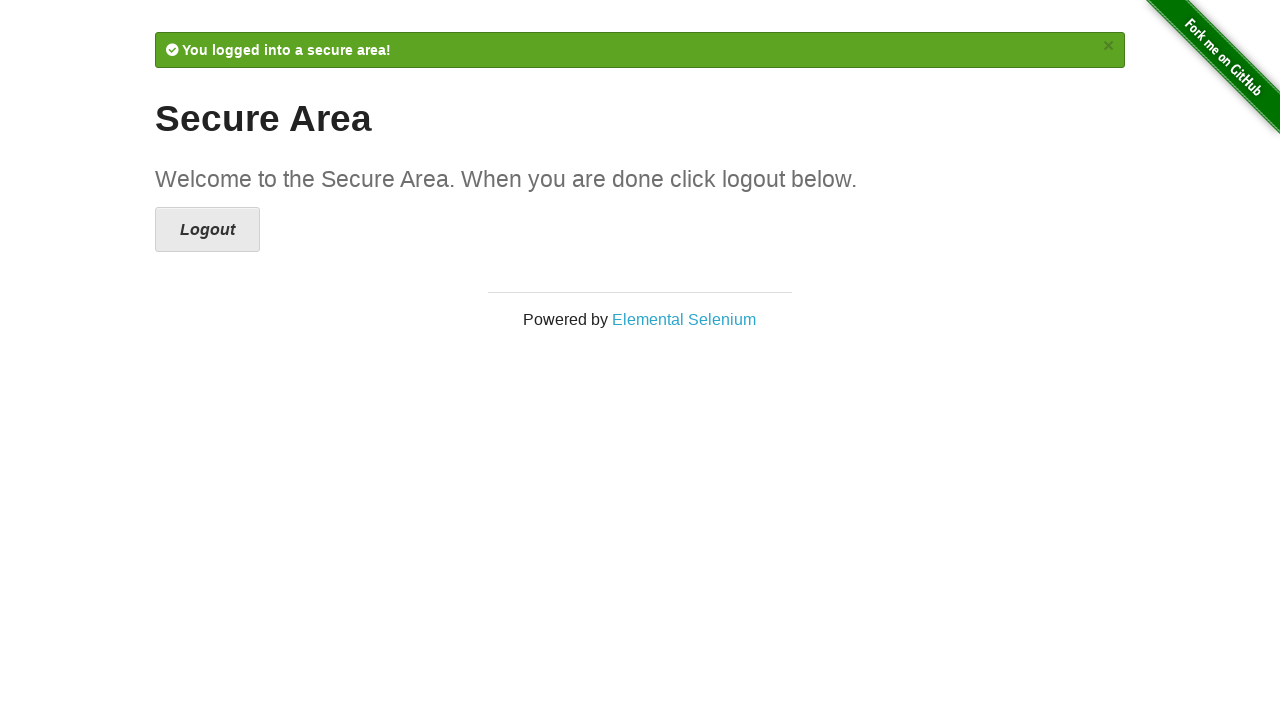

Verified success message contains expected login confirmation text
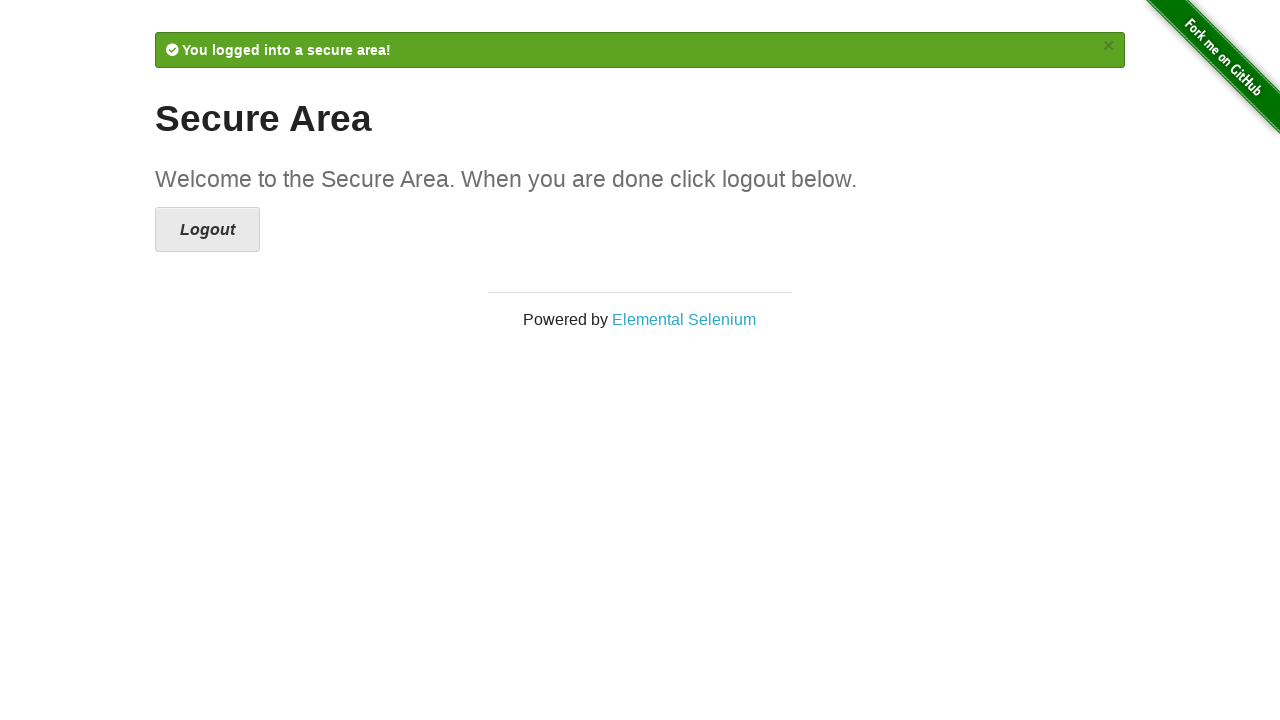

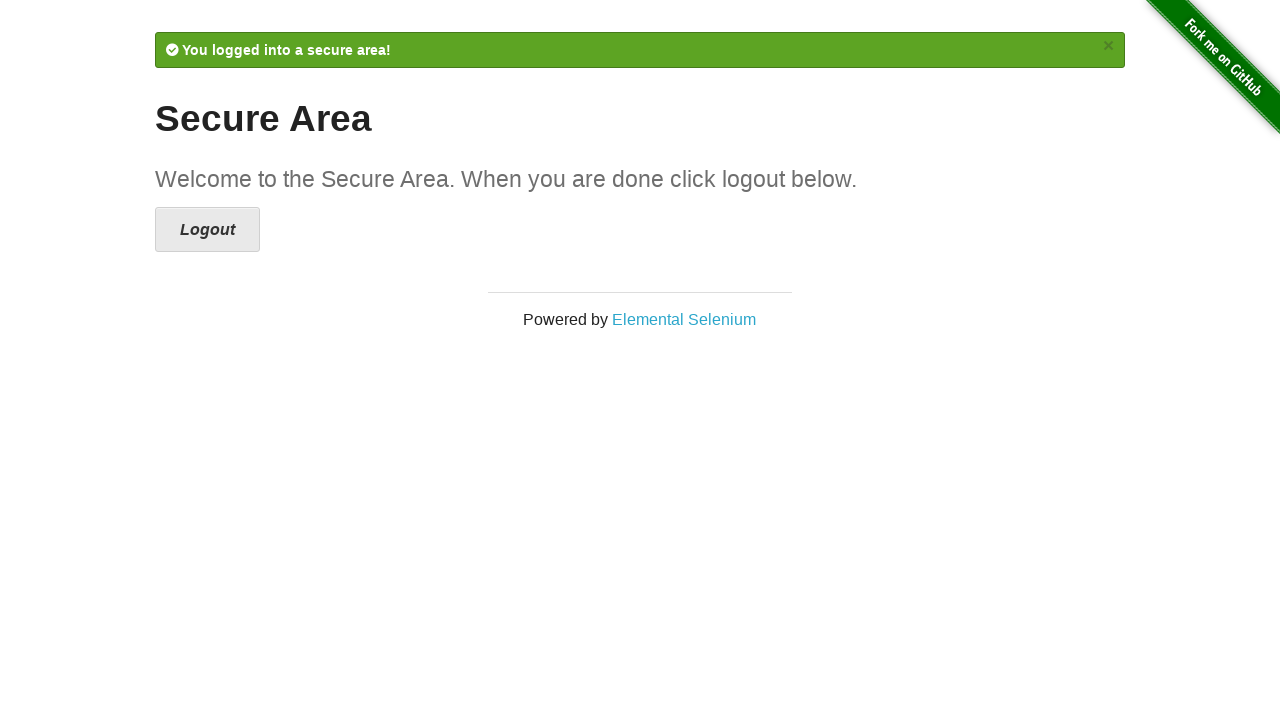